Tests sorting the Due column in ascending order on table2 which has more semantic class attributes, making locators simpler and more resilient.

Starting URL: http://the-internet.herokuapp.com/tables

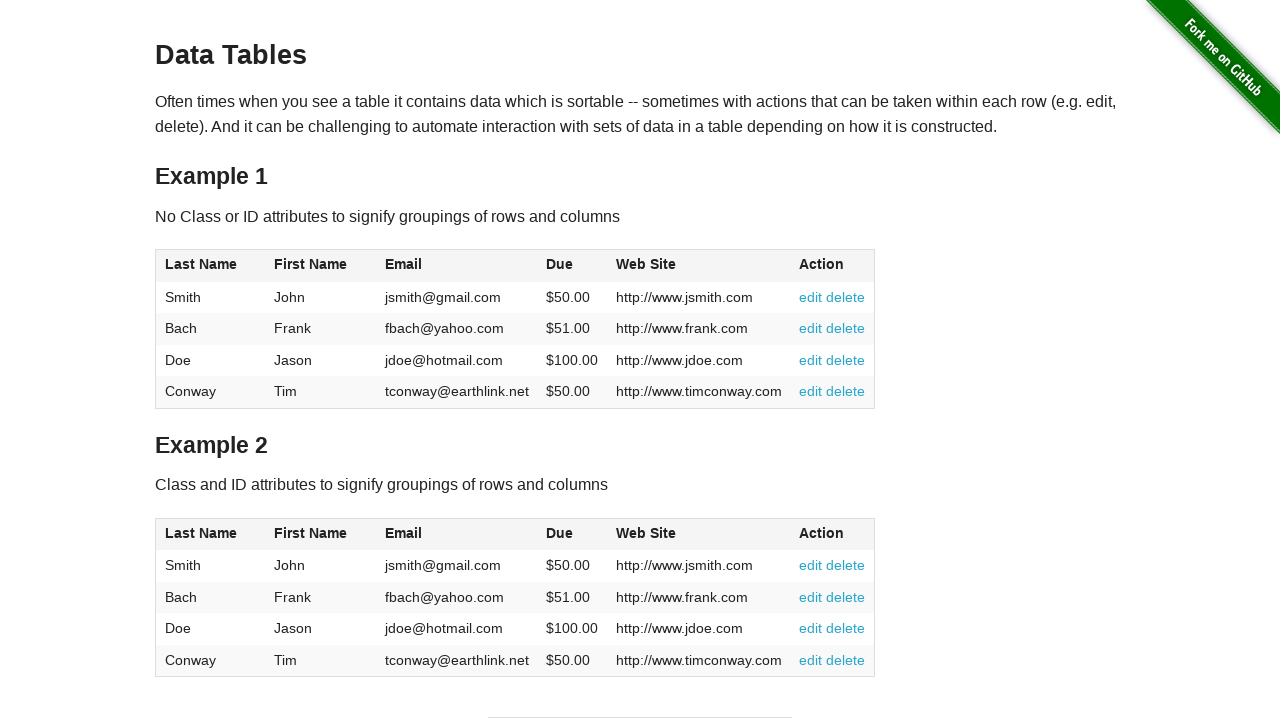

Clicked Due column header in table2 to sort at (560, 533) on #table2 thead .dues
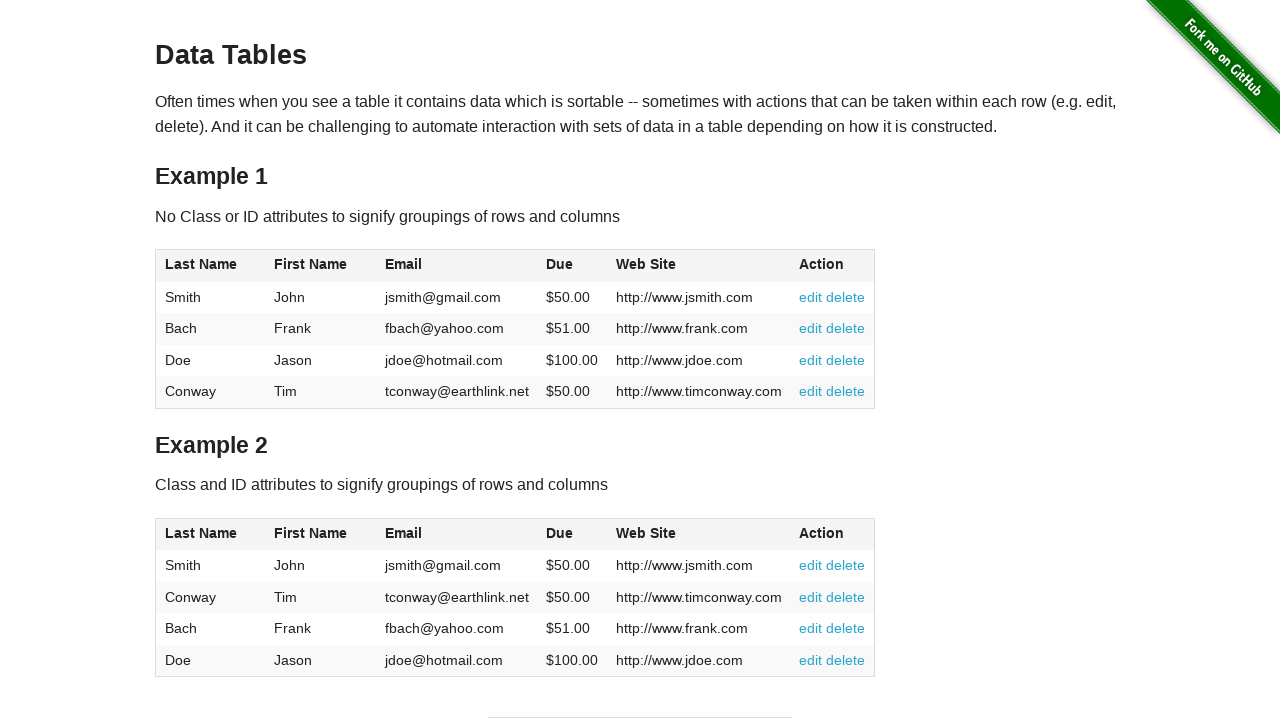

Due column data loaded in table2 tbody
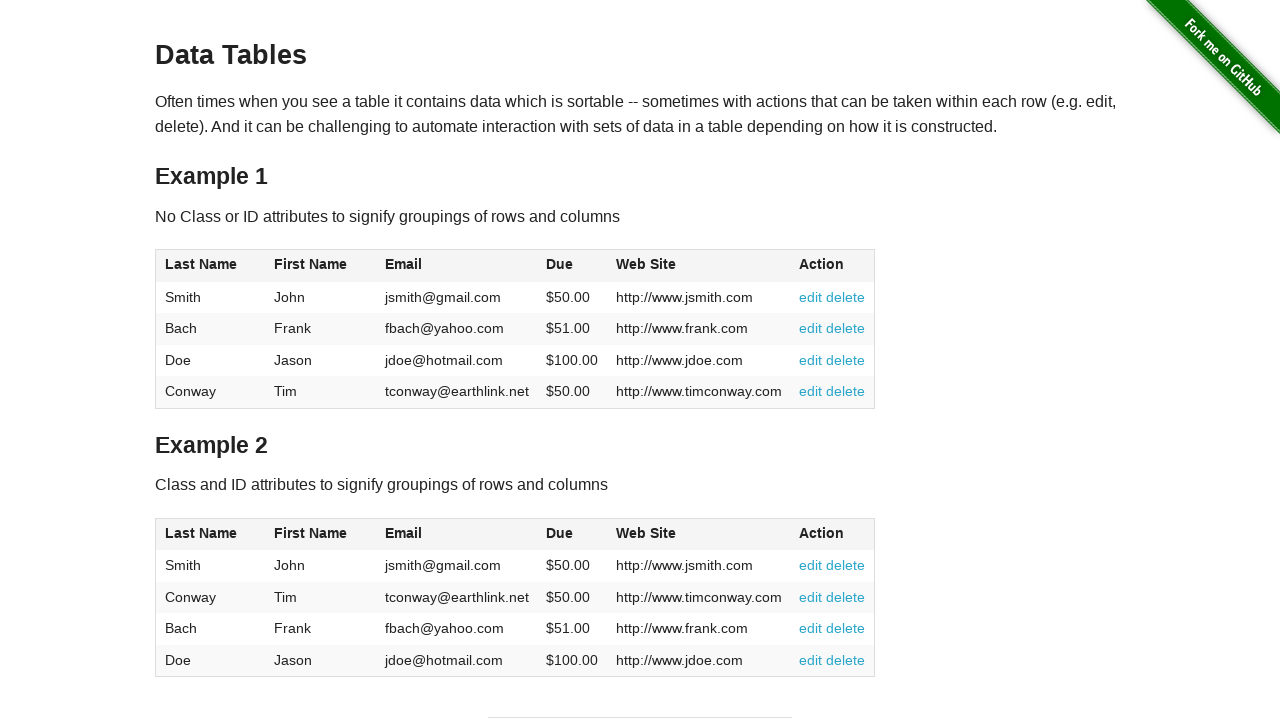

Retrieved all Due column elements from table2
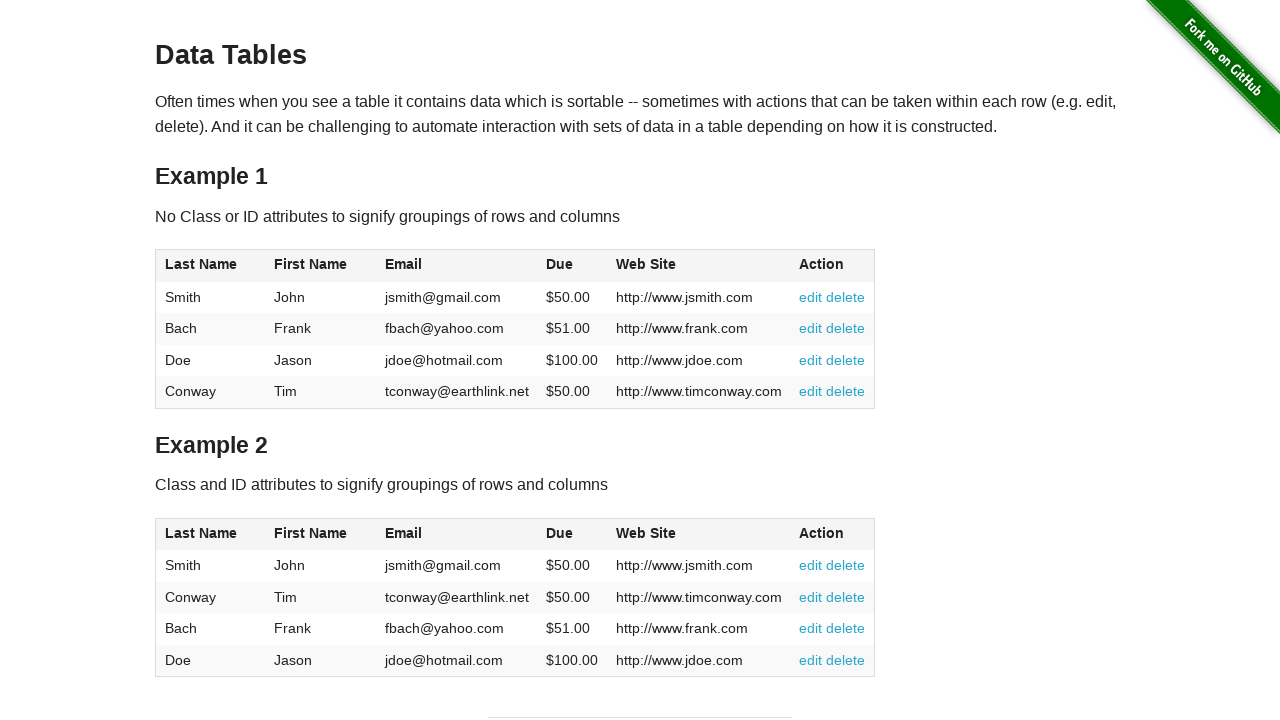

Extracted and parsed Due values: [50.0, 50.0, 51.0, 100.0]
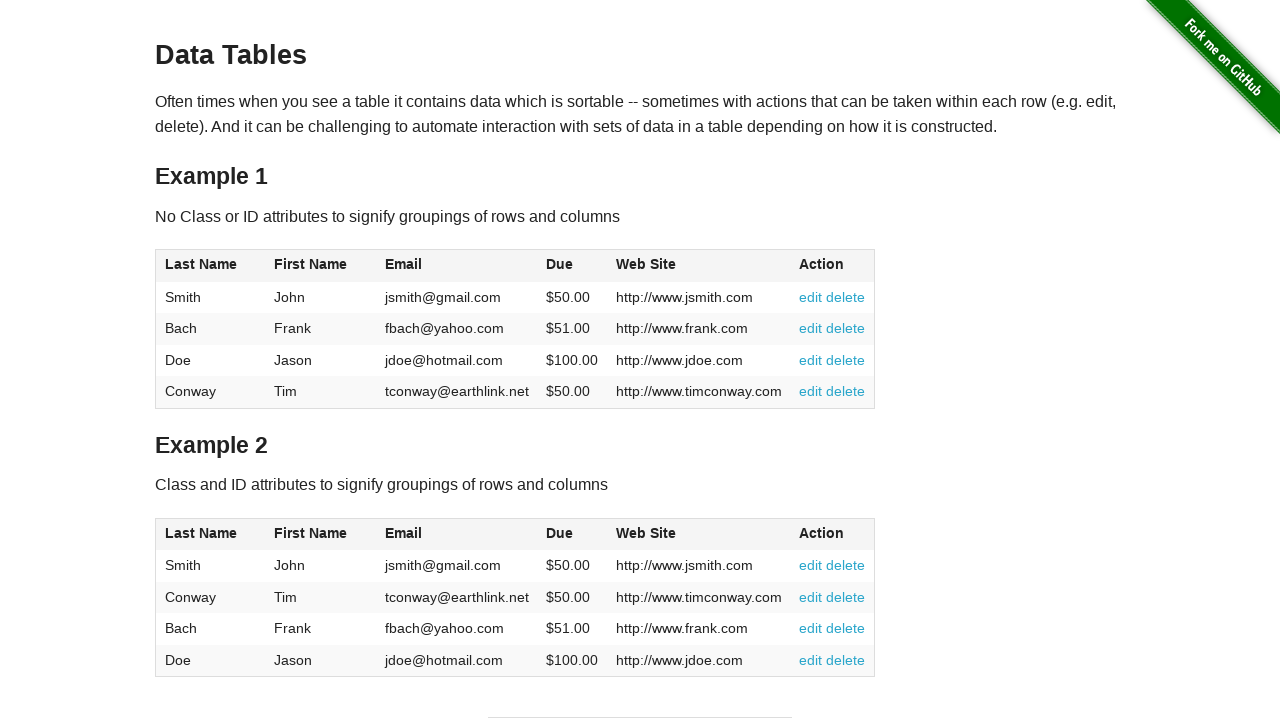

Verified Due column is sorted in ascending order
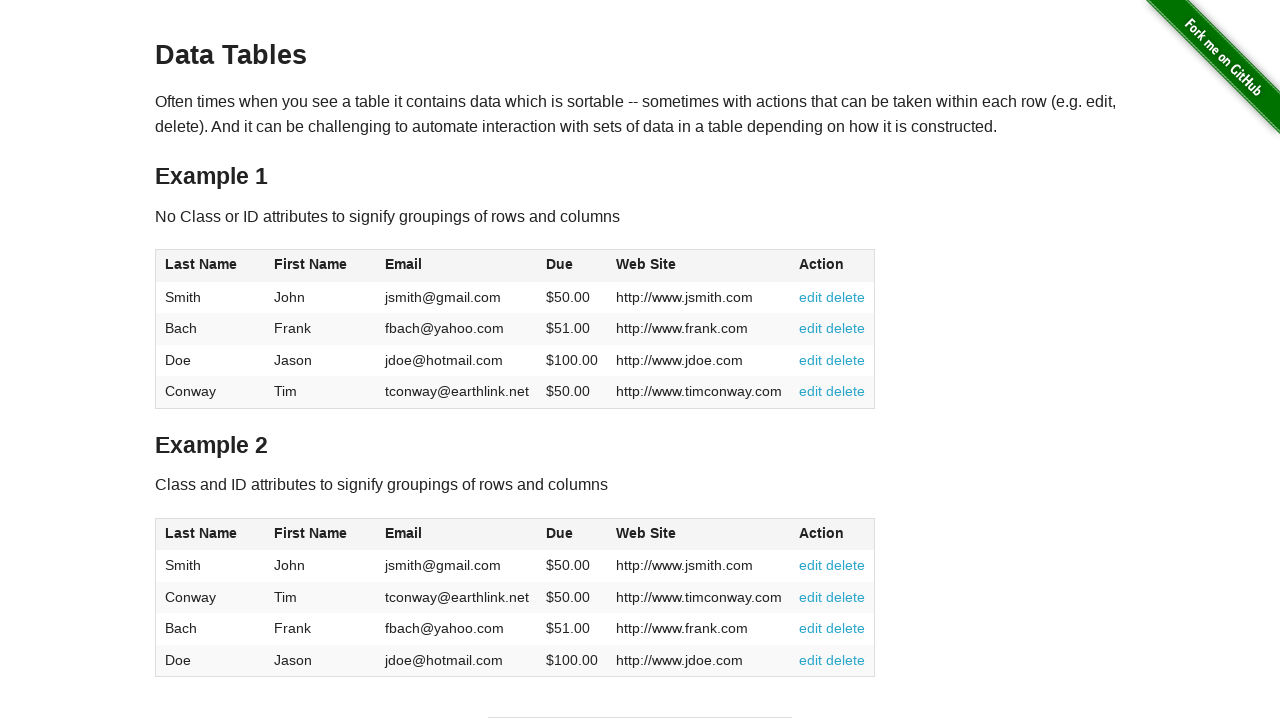

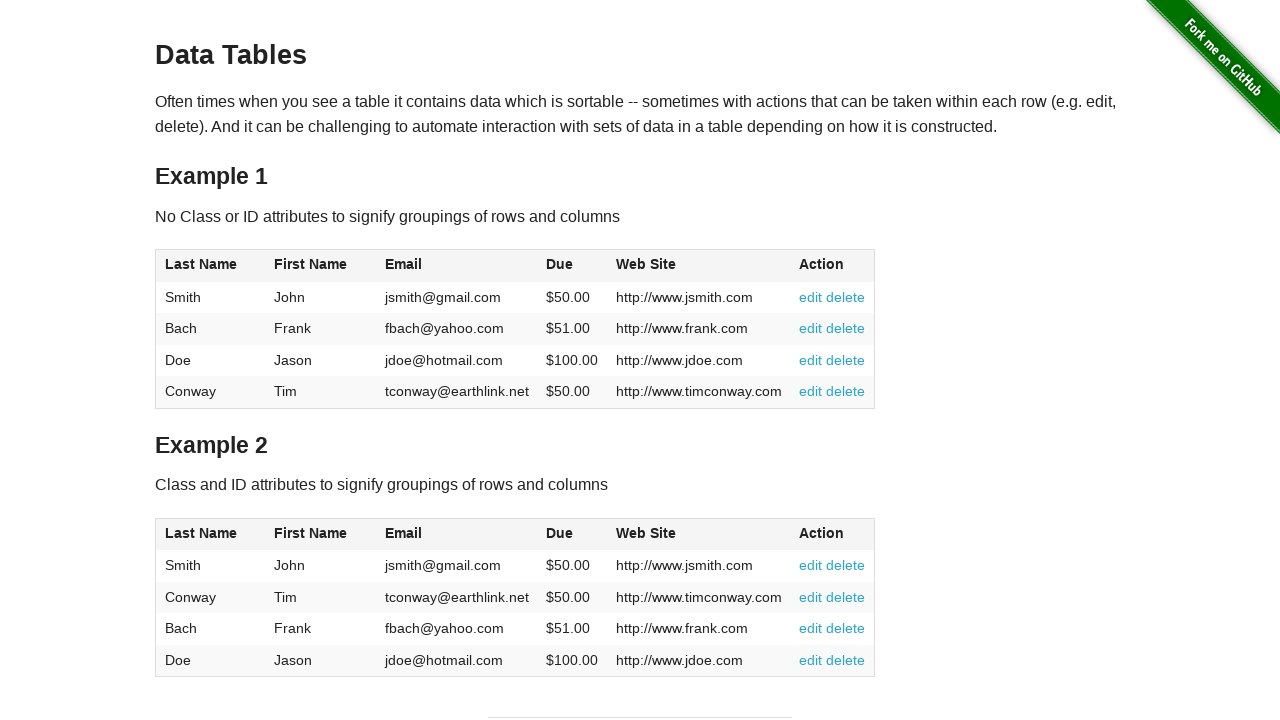